Tests passenger count dropdown by clicking increment button multiple times

Starting URL: https://rahulshettyacademy.com/dropdownsPractise/

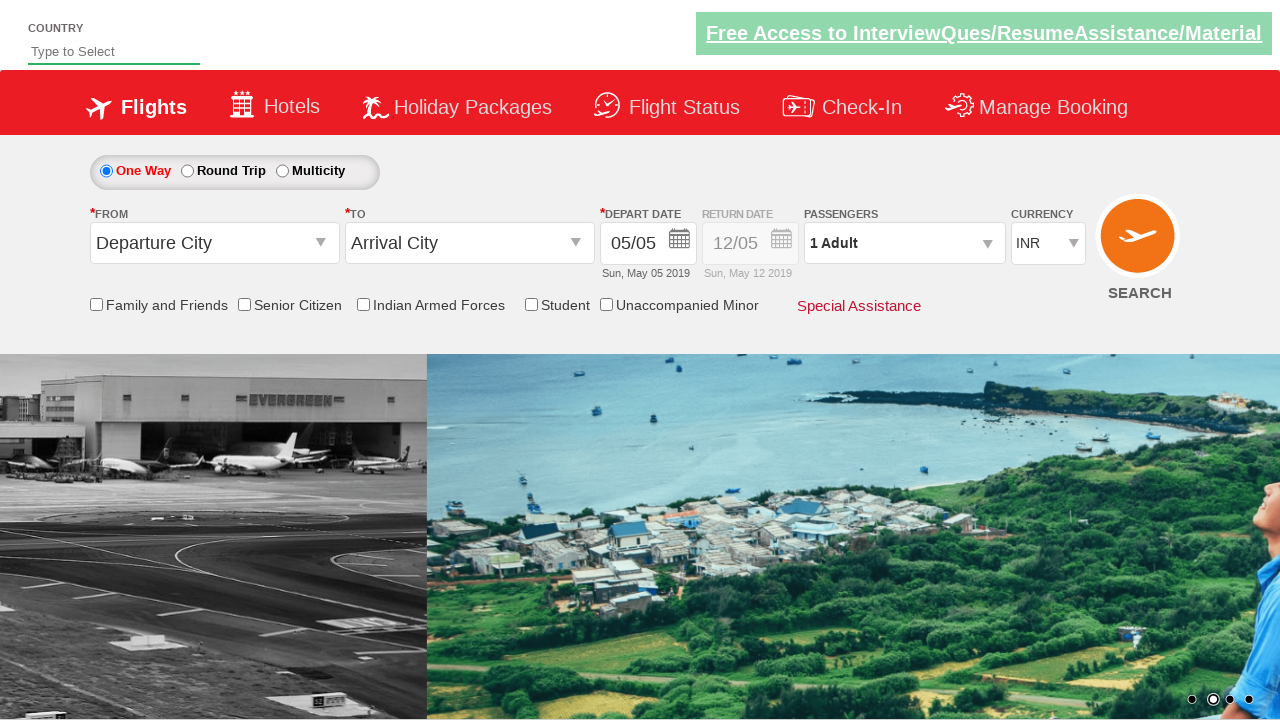

Clicked on passenger dropdown to open it at (904, 243) on #divpaxinfo
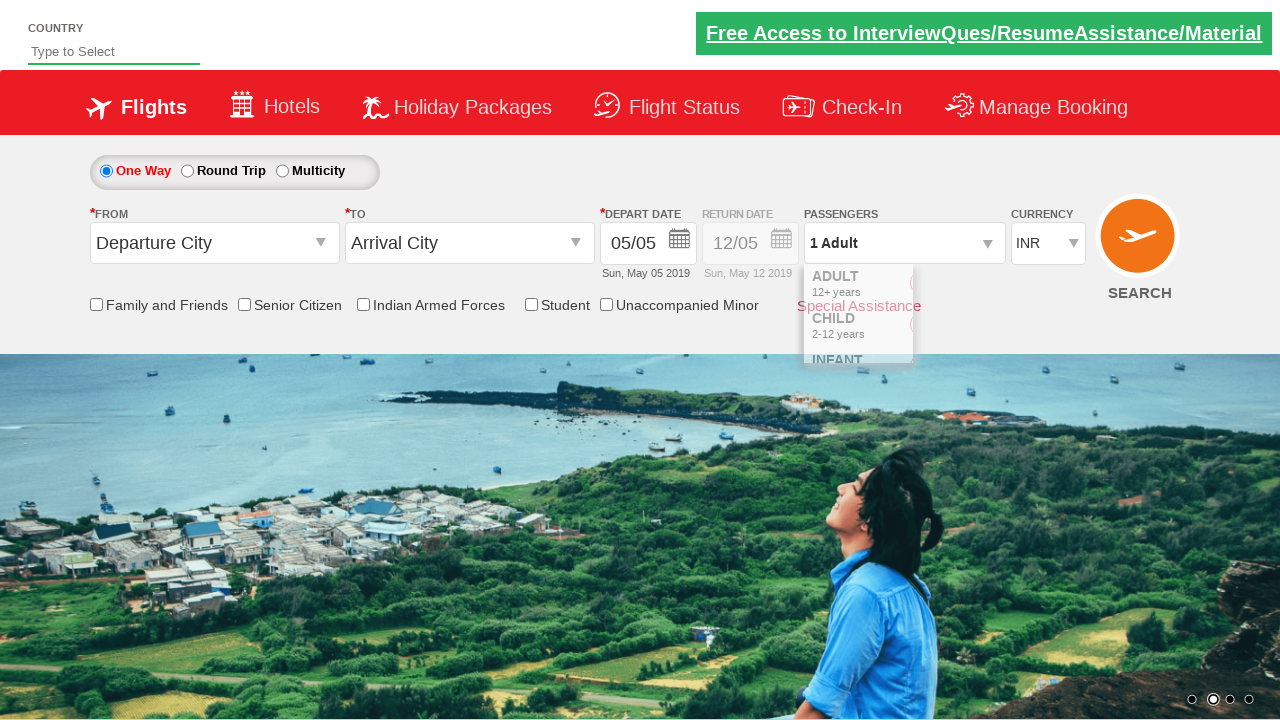

Clicked adult increment button (click 1 of 4) at (982, 288) on #hrefIncAdt
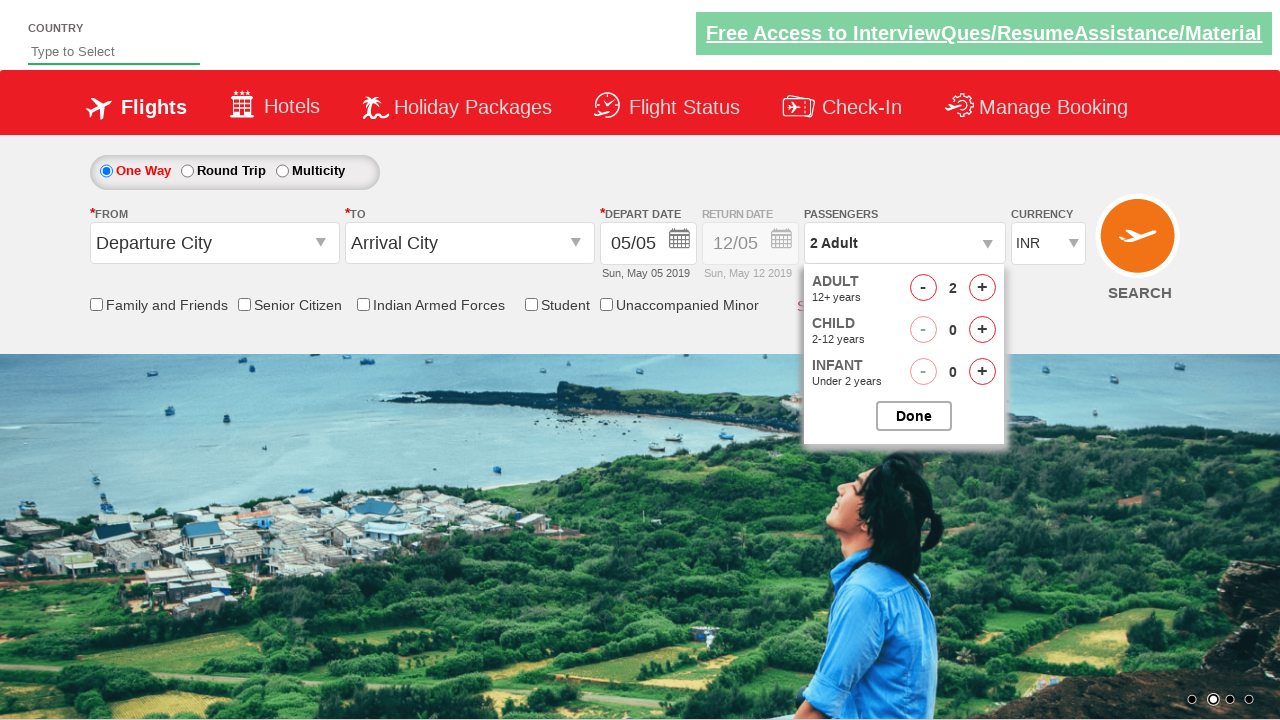

Clicked adult increment button (click 2 of 4) at (982, 288) on #hrefIncAdt
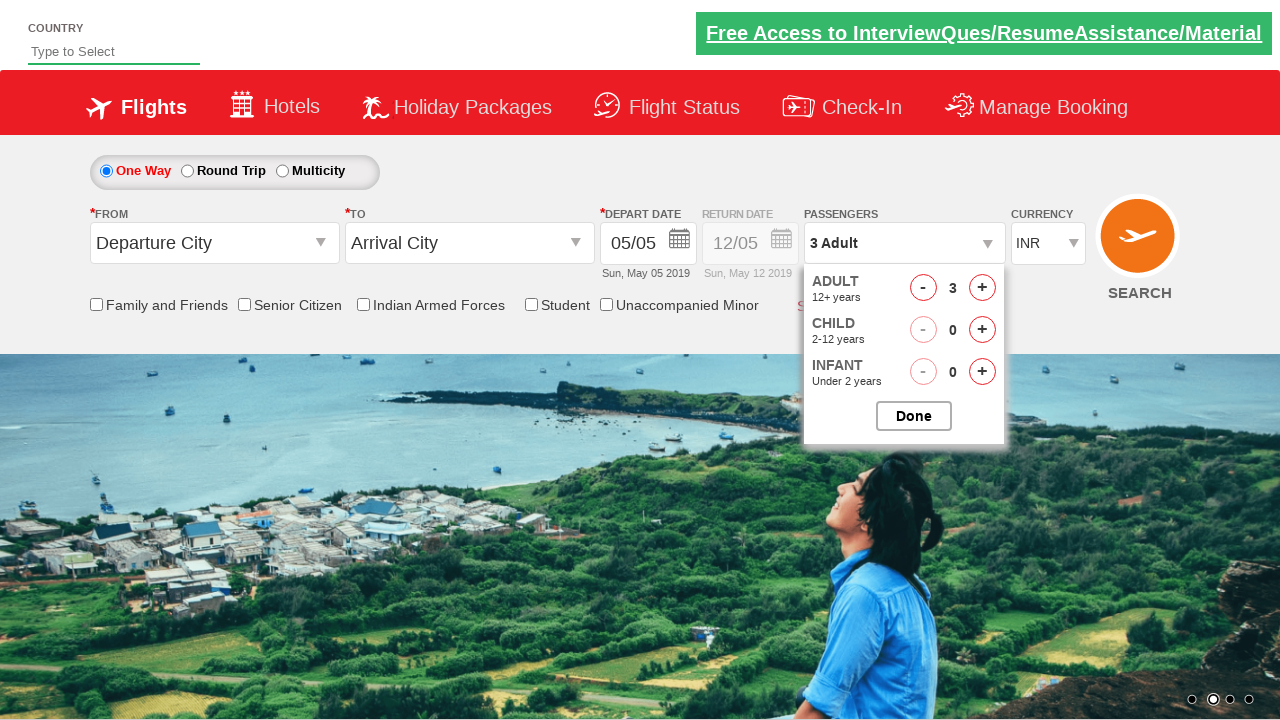

Clicked adult increment button (click 3 of 4) at (982, 288) on #hrefIncAdt
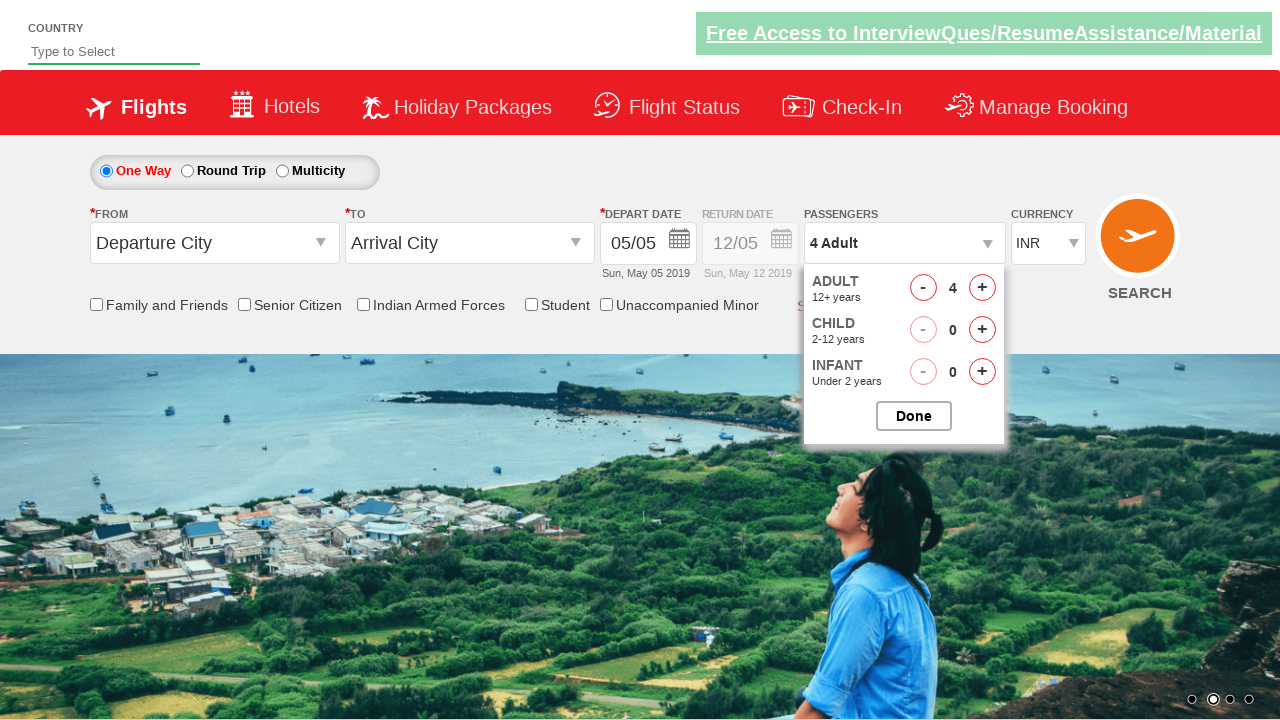

Clicked adult increment button (click 4 of 4) at (982, 288) on #hrefIncAdt
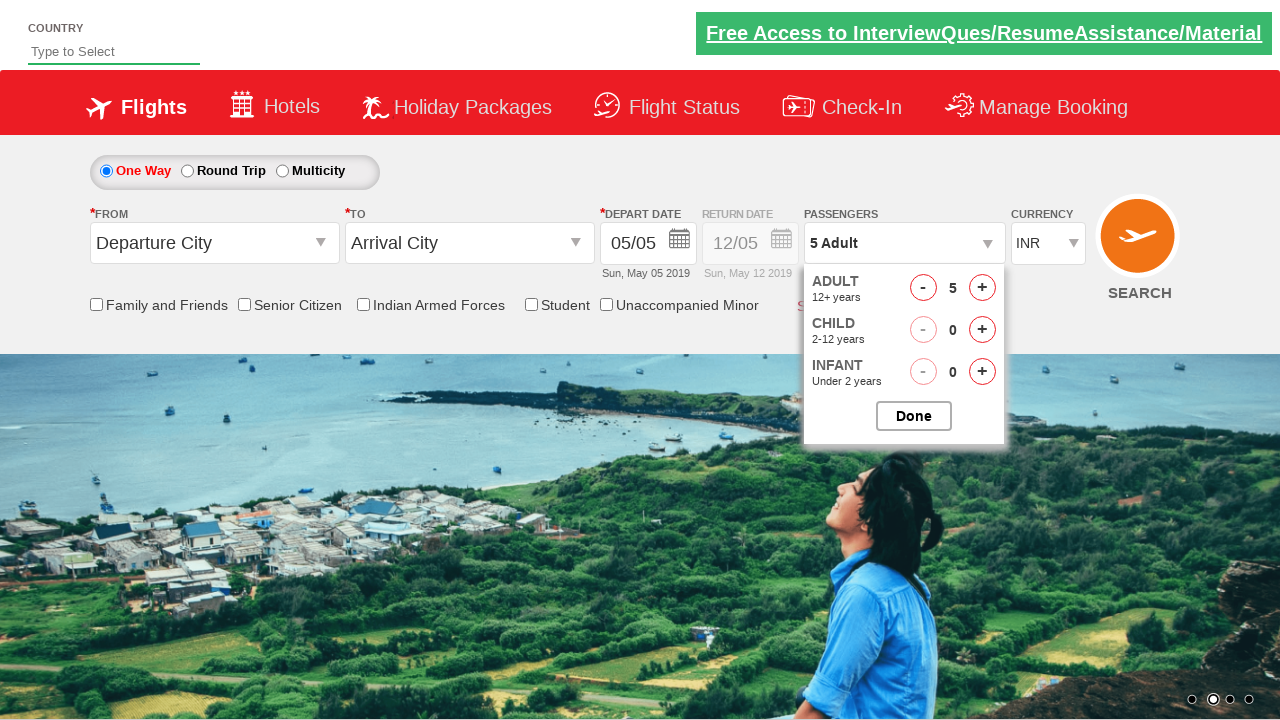

Clicked to close passenger dropdown at (914, 416) on #btnclosepaxoption
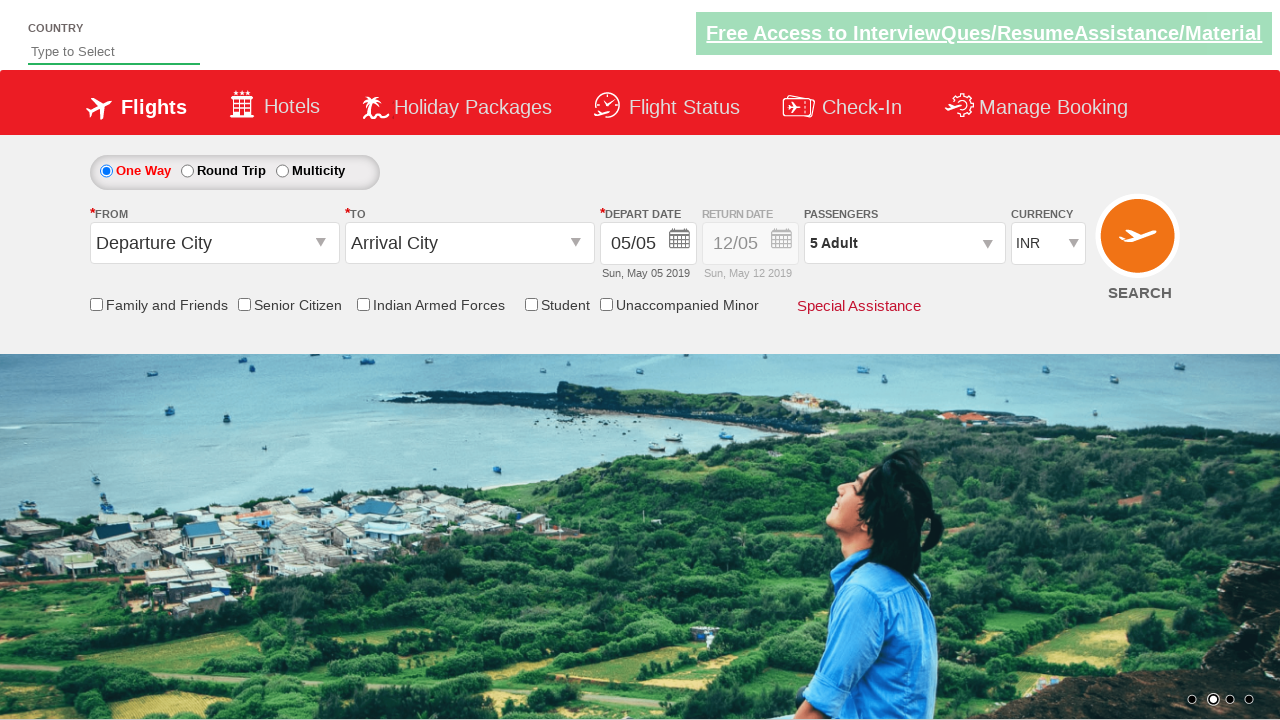

Retrieved passenger info text: 5 Adult
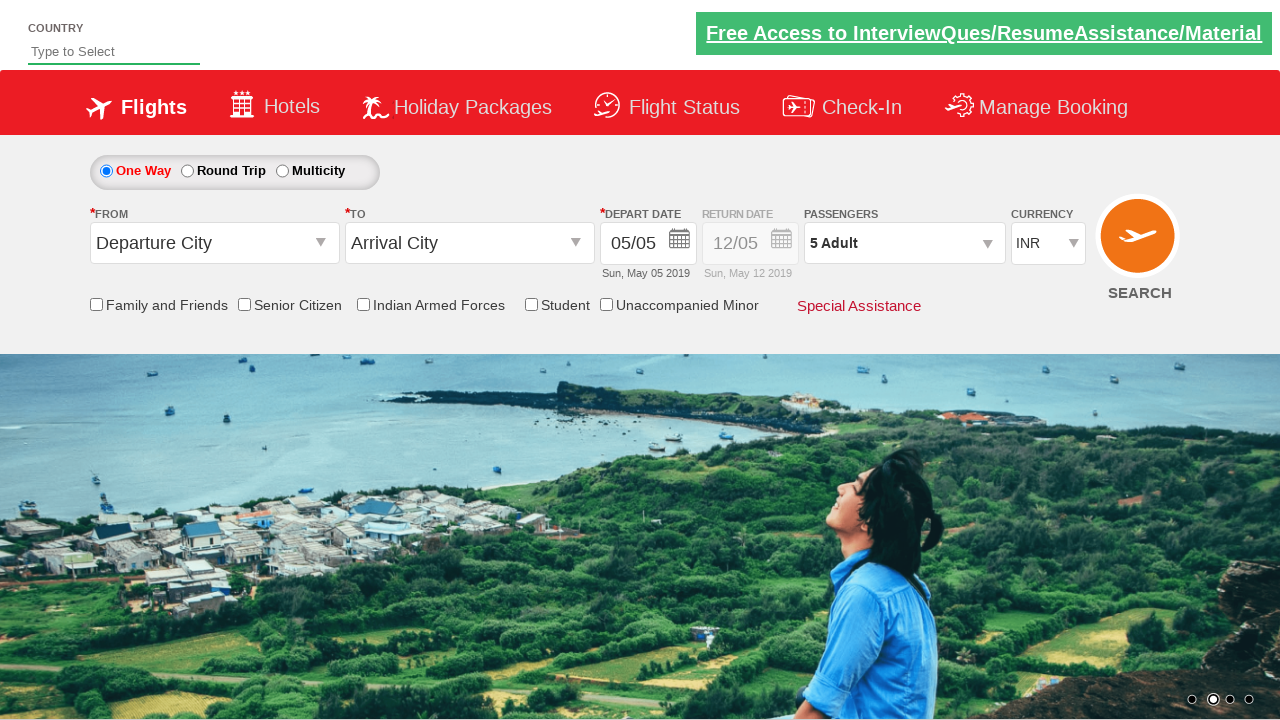

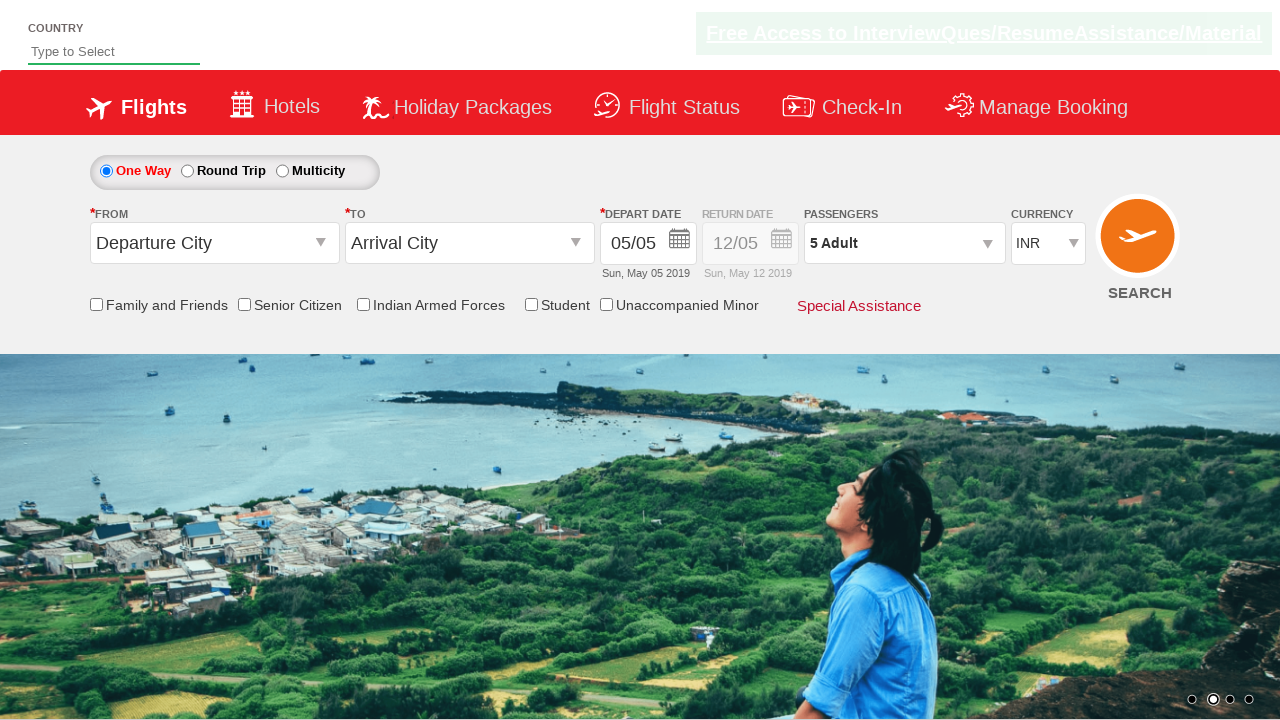